Tests adding a single element by clicking the "Add Element" button and verifying one Delete button appears

Starting URL: http://the-internet.herokuapp.com/add_remove_elements/

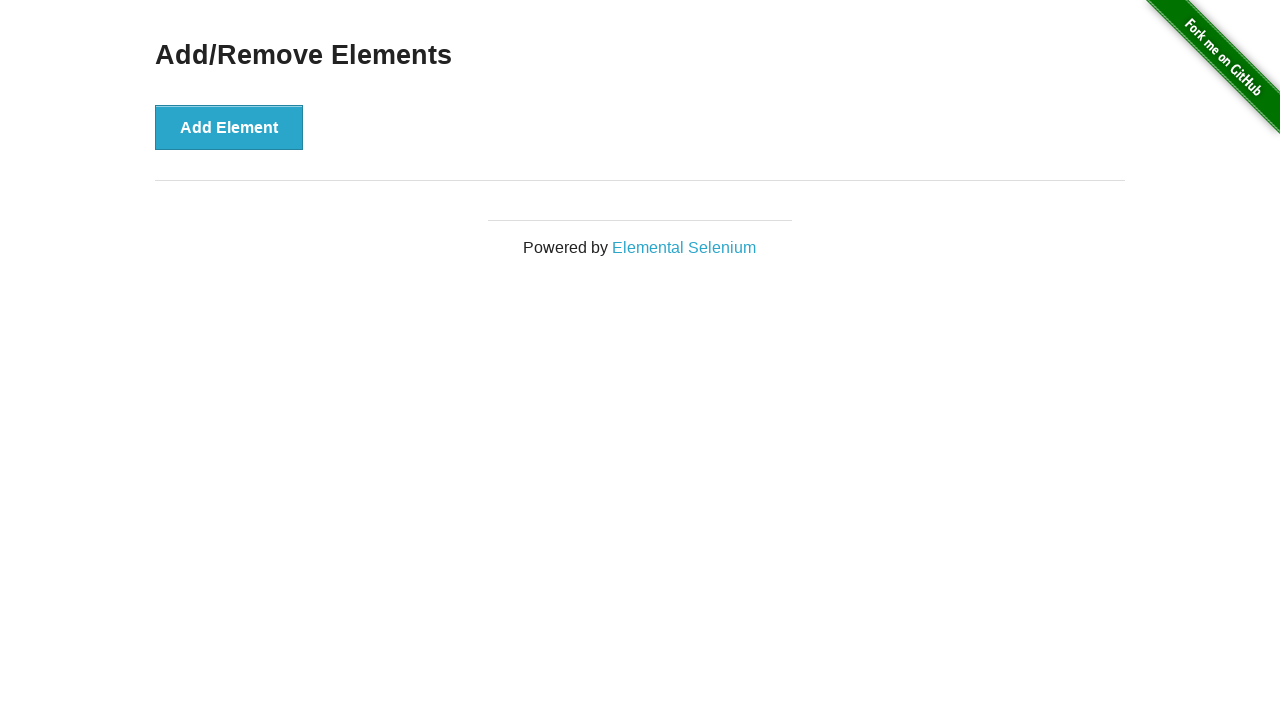

Clicked 'Add Element' button at (229, 127) on xpath=//button[text()='Add Element']
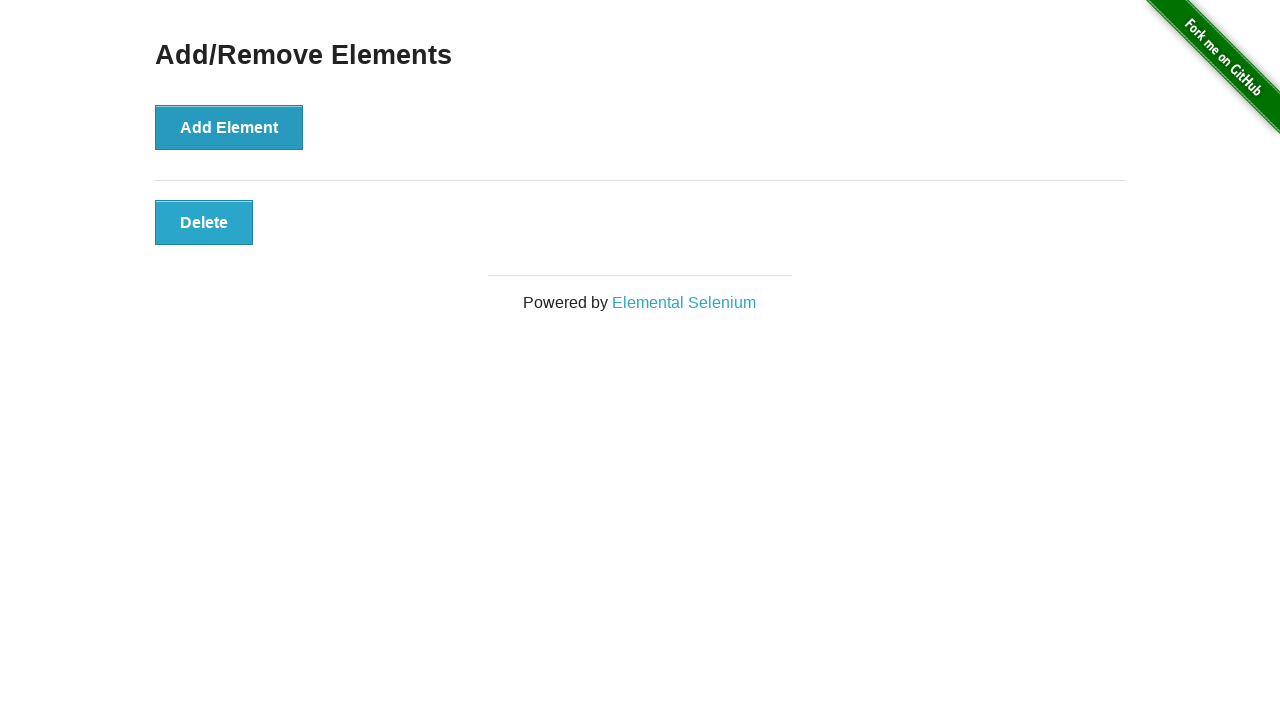

Located Delete buttons on page
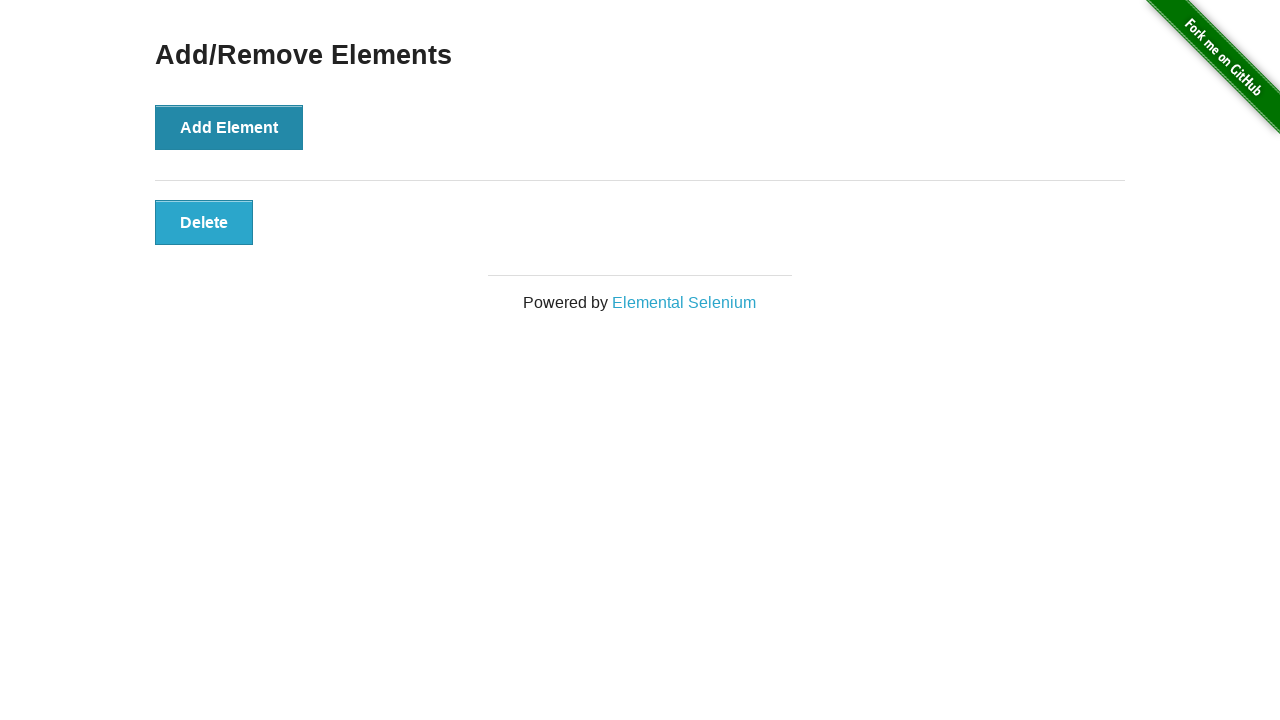

Verified that exactly one Delete button is present
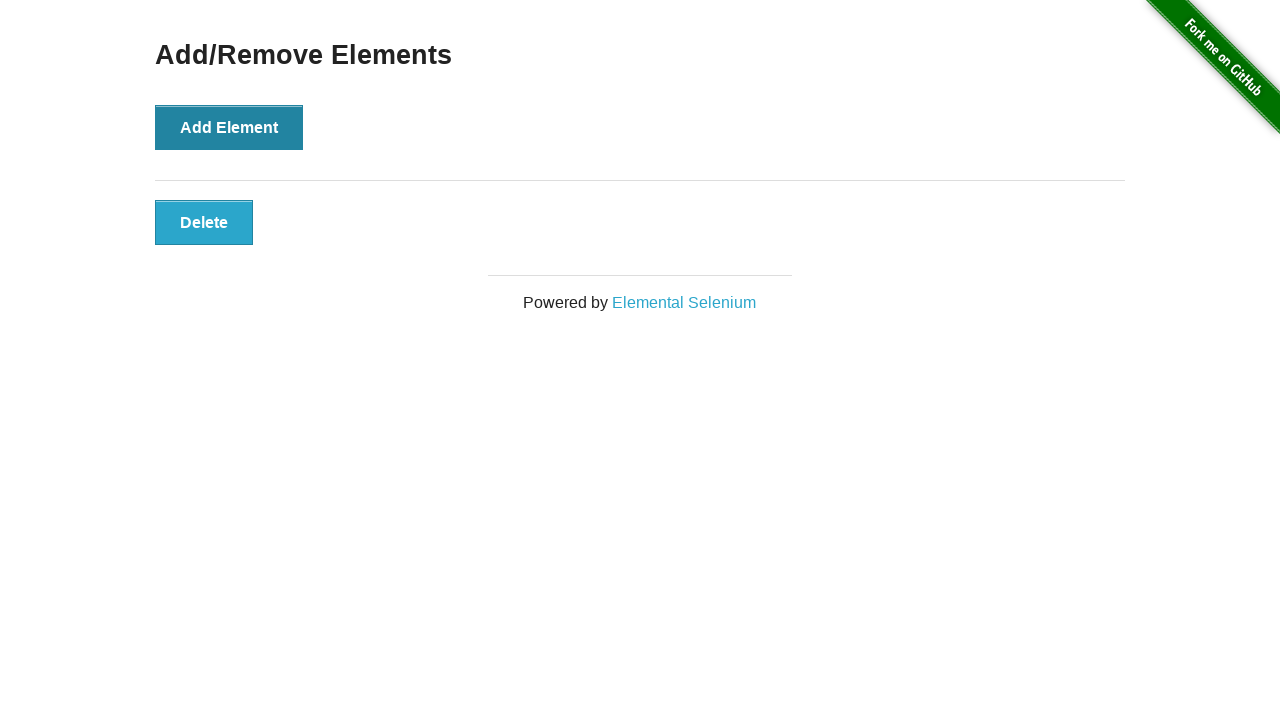

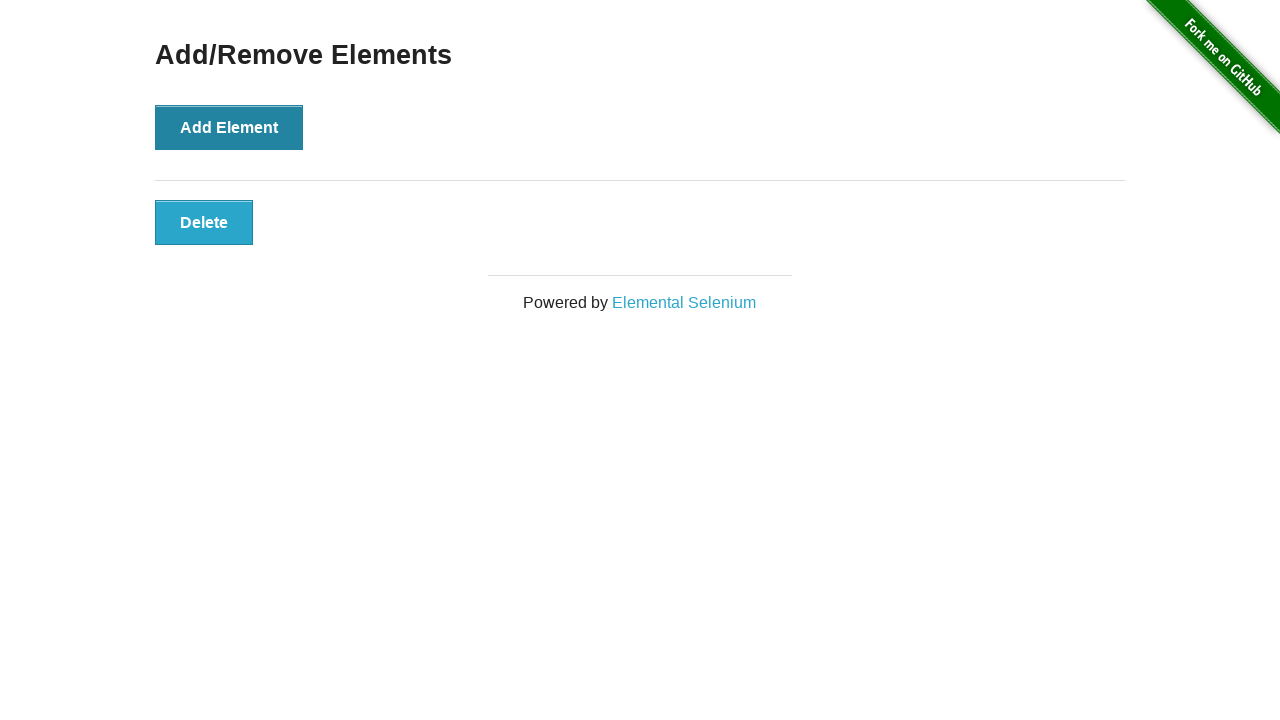